Navigates to the Automation Practice page and verifies that footer navigation links are present on the page

Starting URL: https://rahulshettyacademy.com/AutomationPractice/

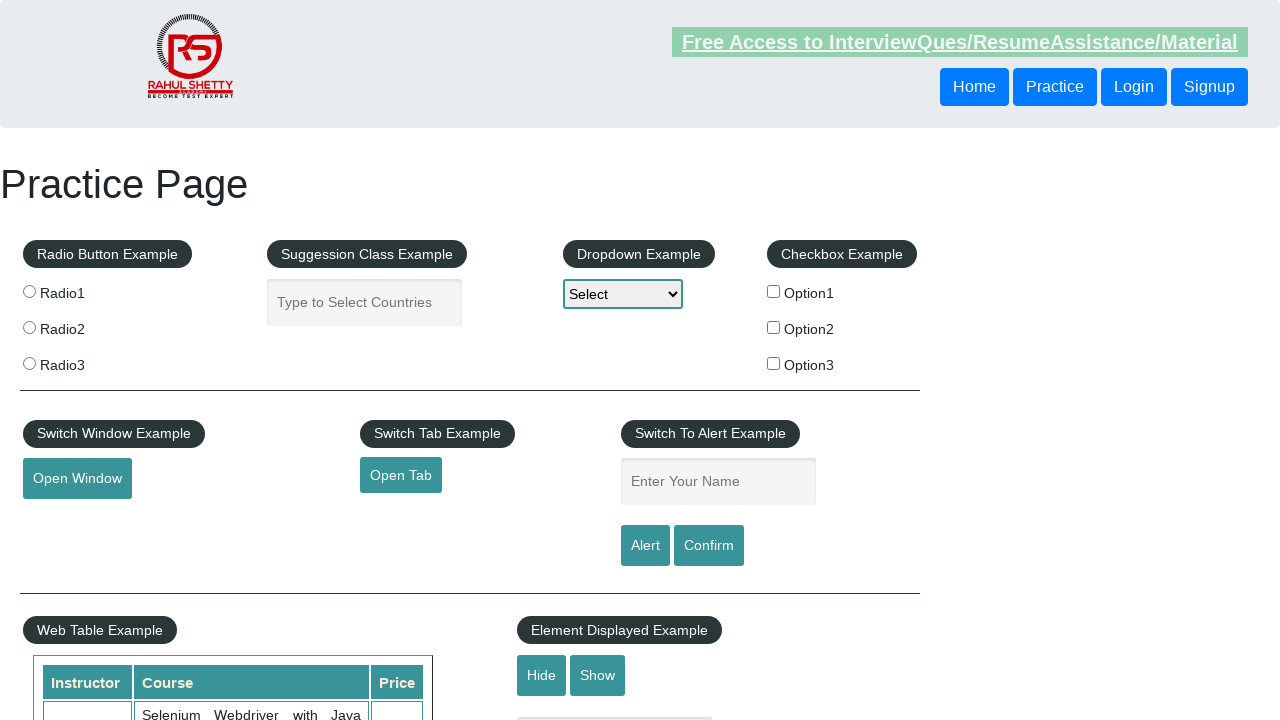

Navigated to Automation Practice page
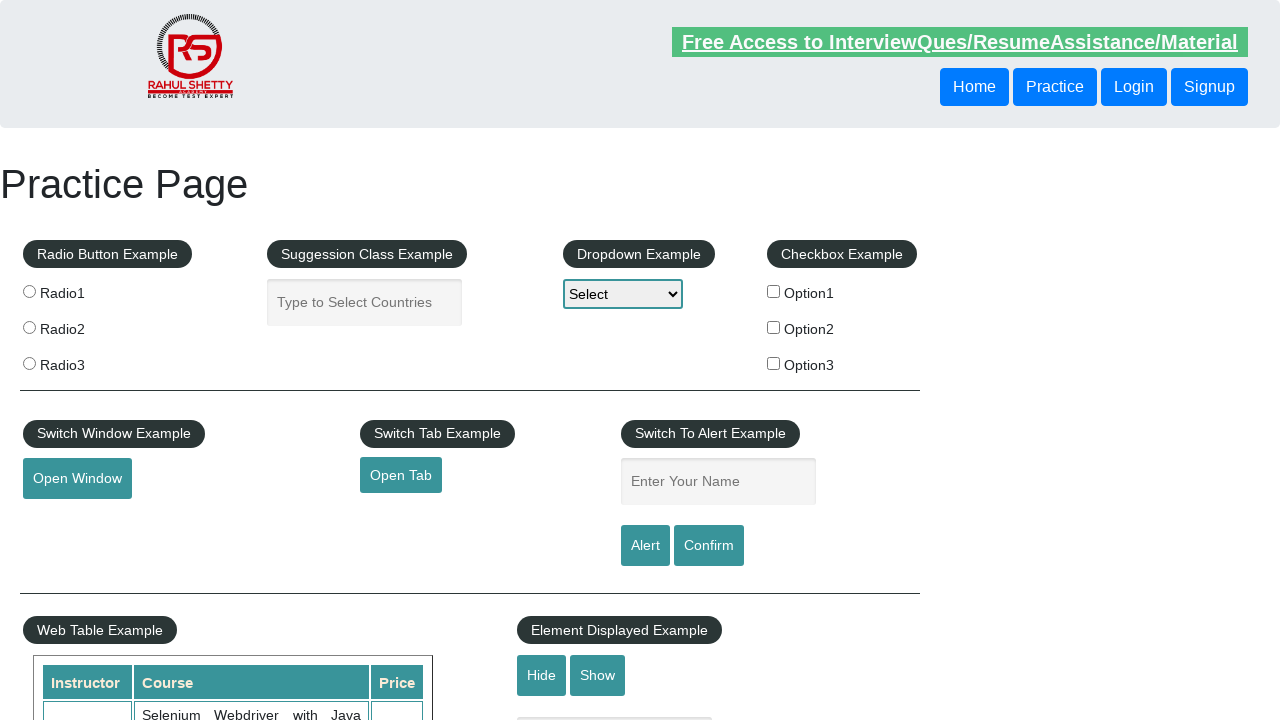

Footer navigation links loaded on the page
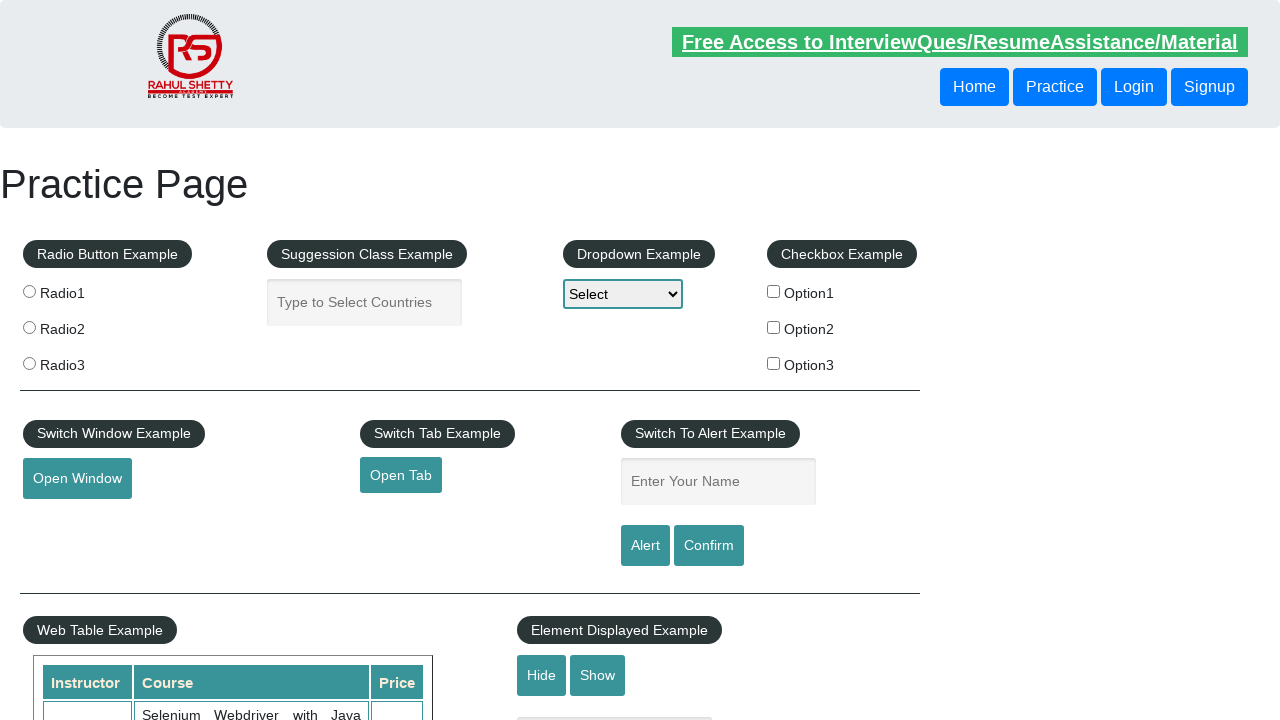

Located footer navigation links
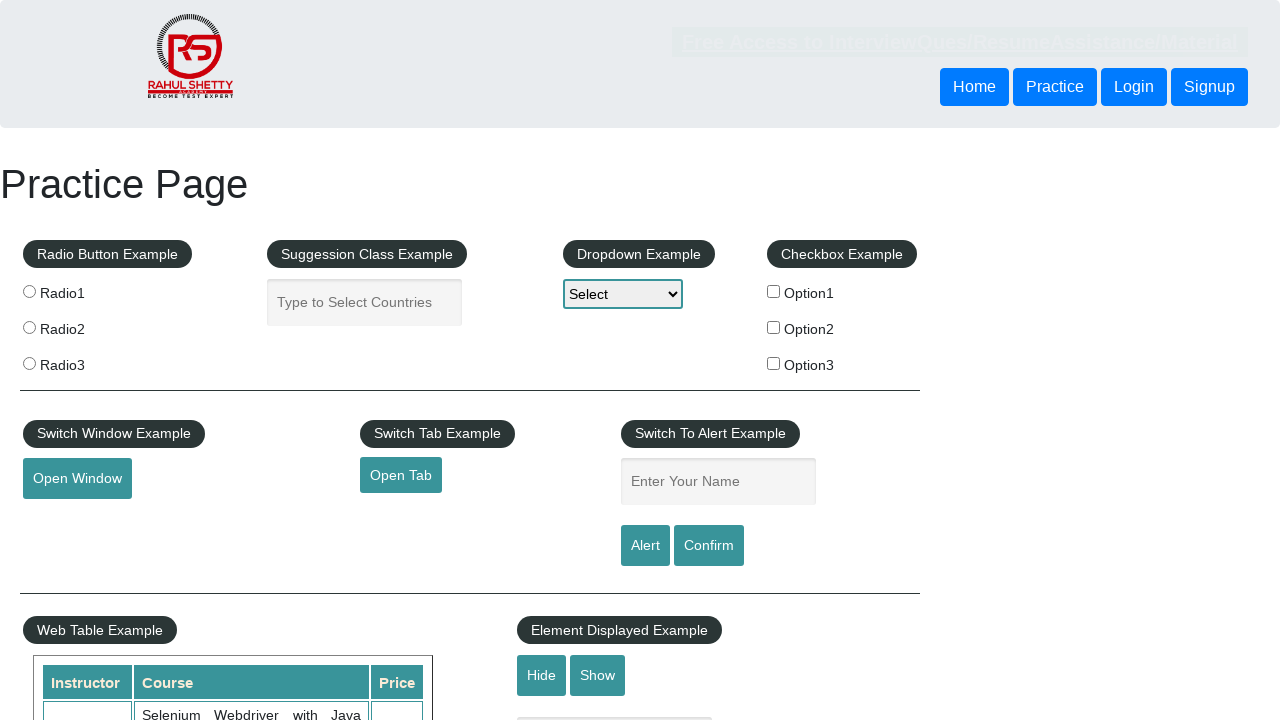

Verified that footer navigation links are present on the page
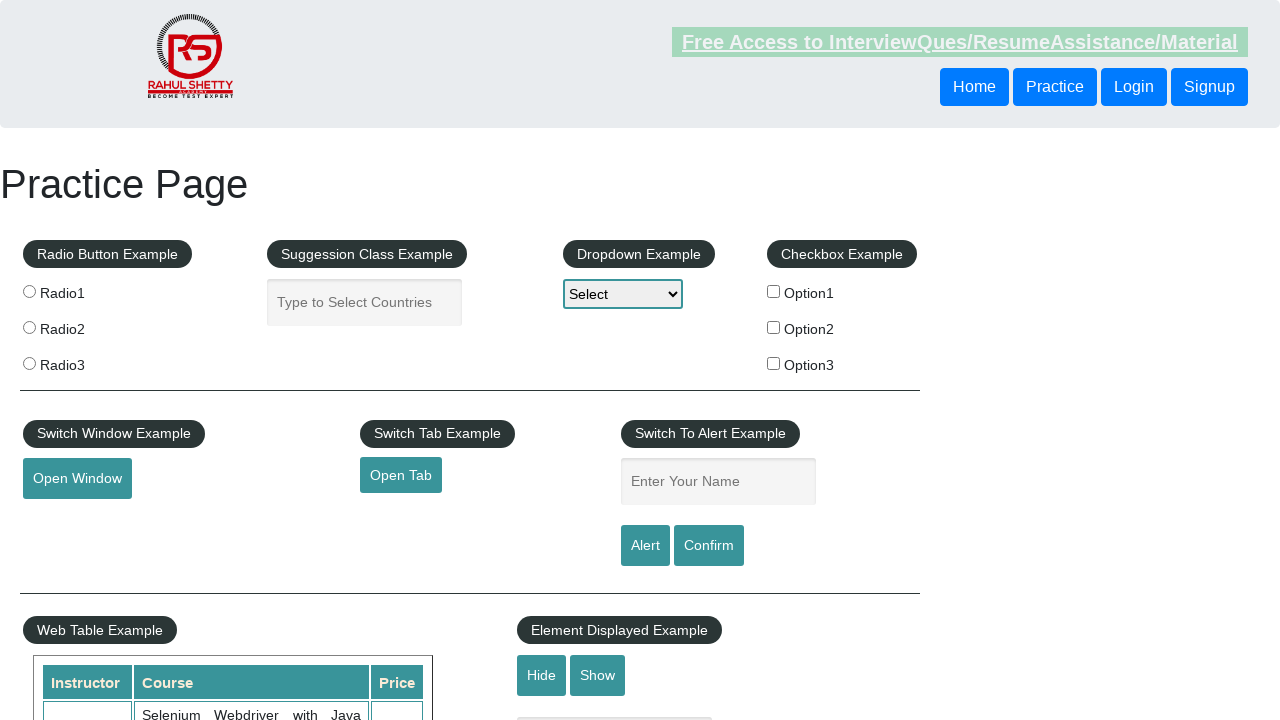

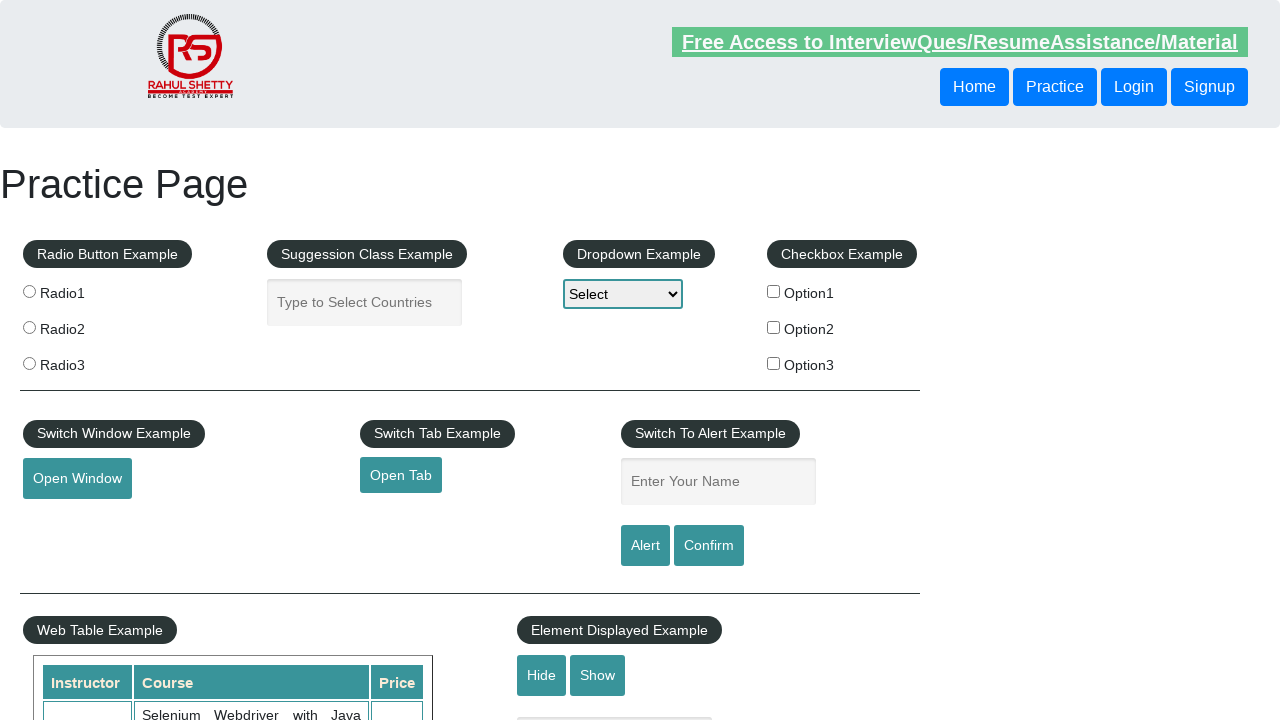